Tests filling and submitting GitHub's advanced search form by entering a search term, repository owner, date filter, and selecting a programming language, then submitting the form.

Starting URL: https://github.com/search/advanced

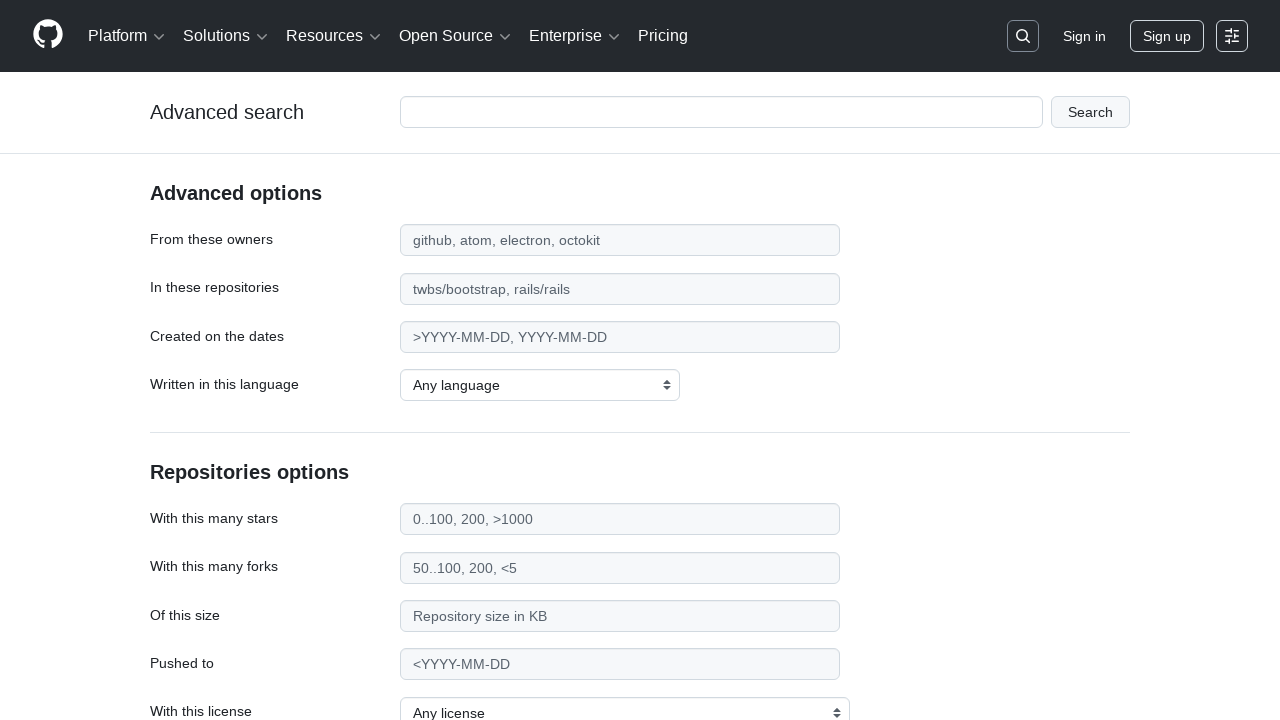

Filled search term field with 'apify-js' on #adv_code_search input.js-advanced-search-input
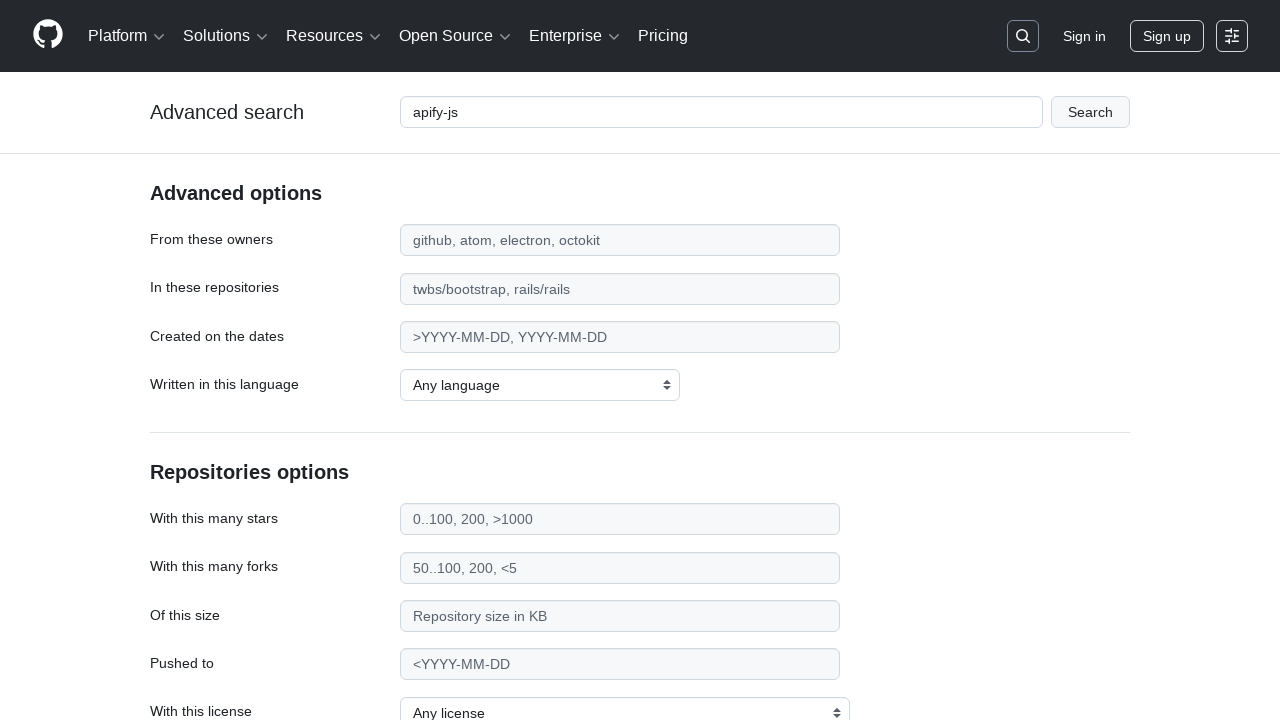

Filled repository owner field with 'apify' on #search_from
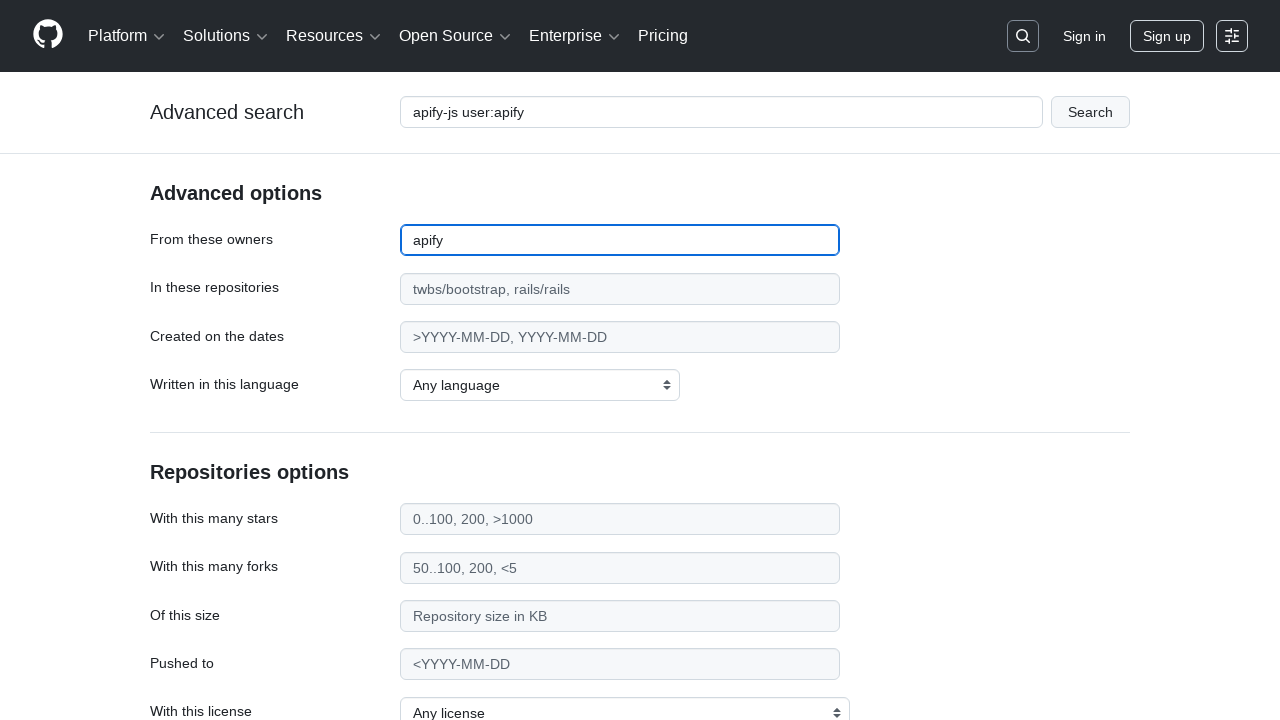

Filled date filter field with '>2015' on #search_date
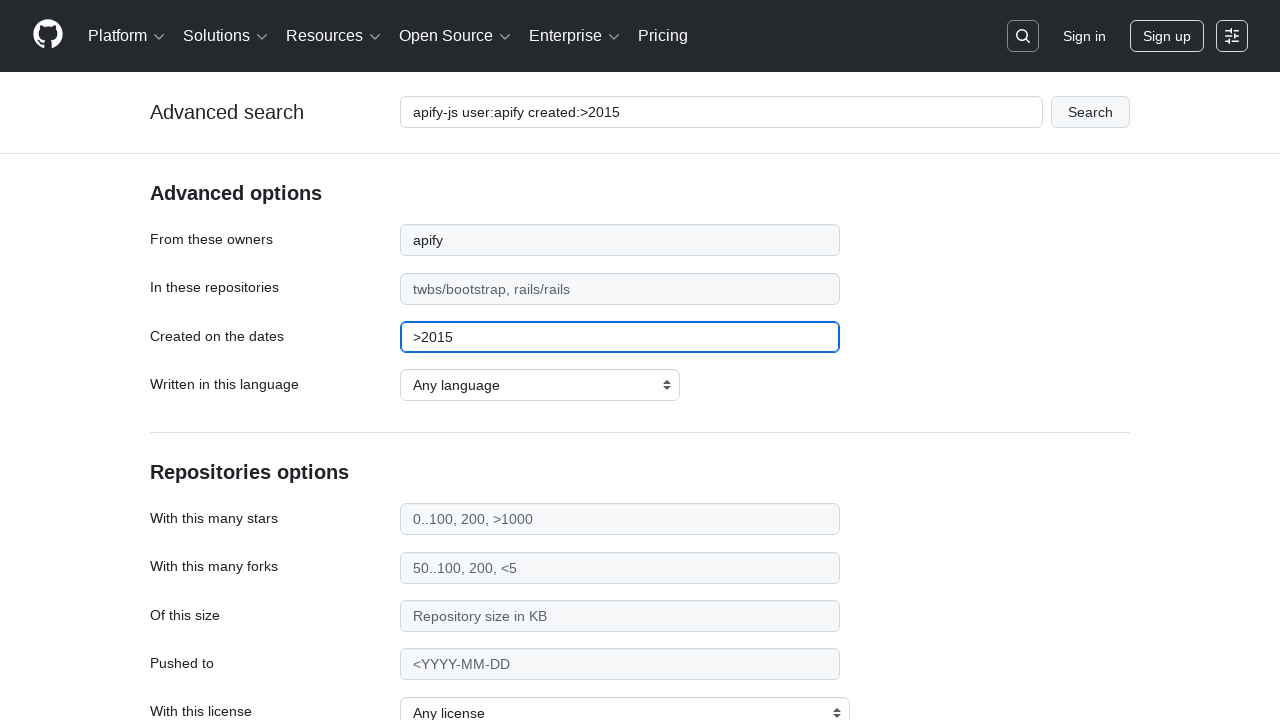

Selected 'JavaScript' as the programming language on select#search_language
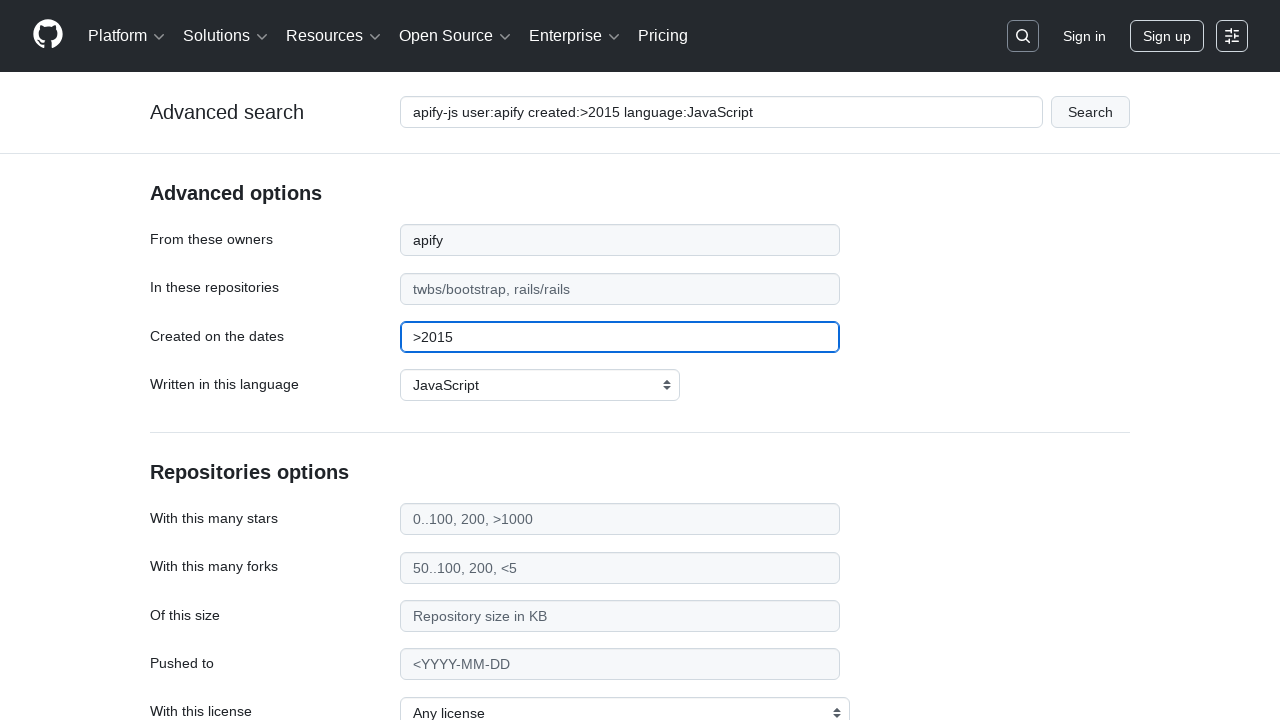

Clicked submit button to search GitHub advanced search form at (1090, 112) on #adv_code_search button[type="submit"]
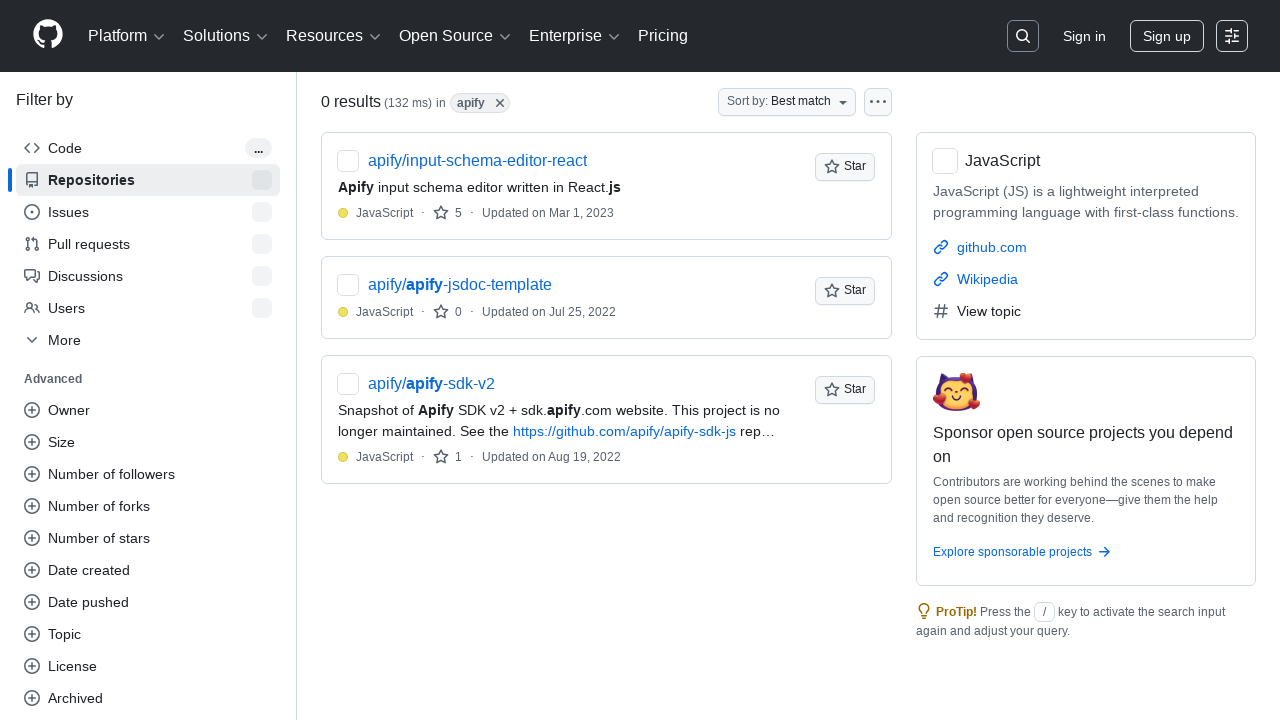

Search results page loaded (networkidle)
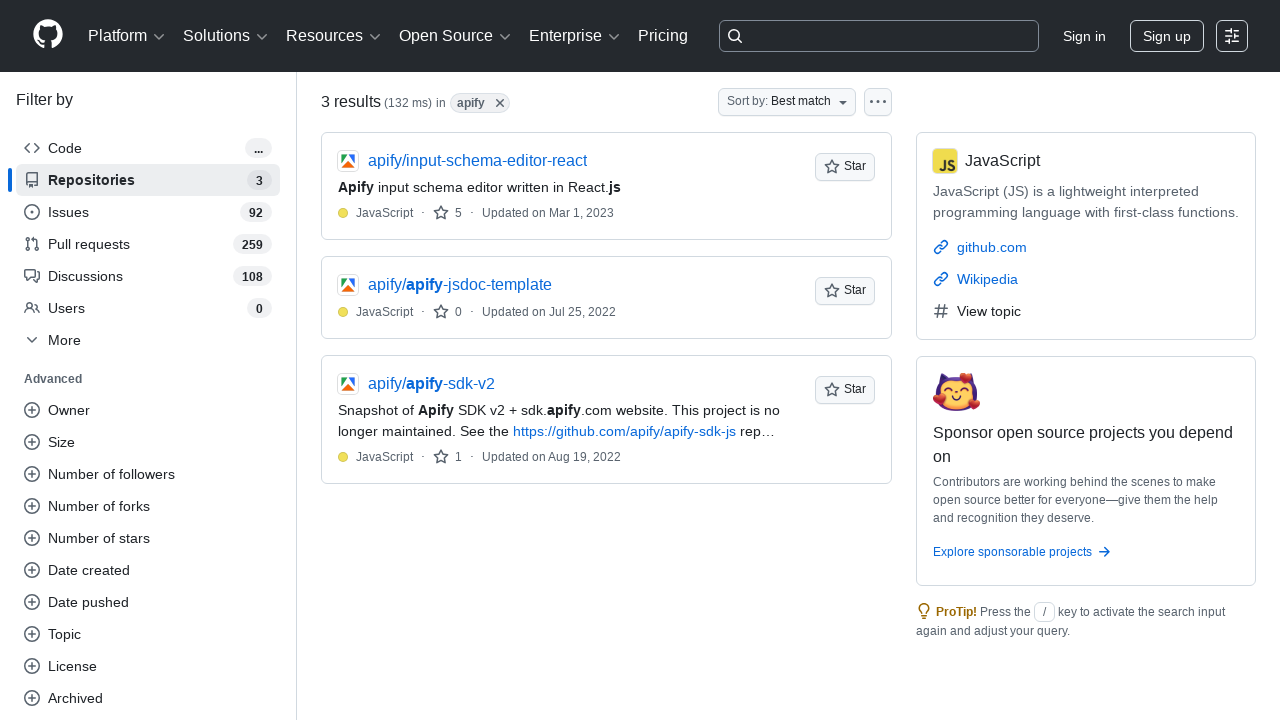

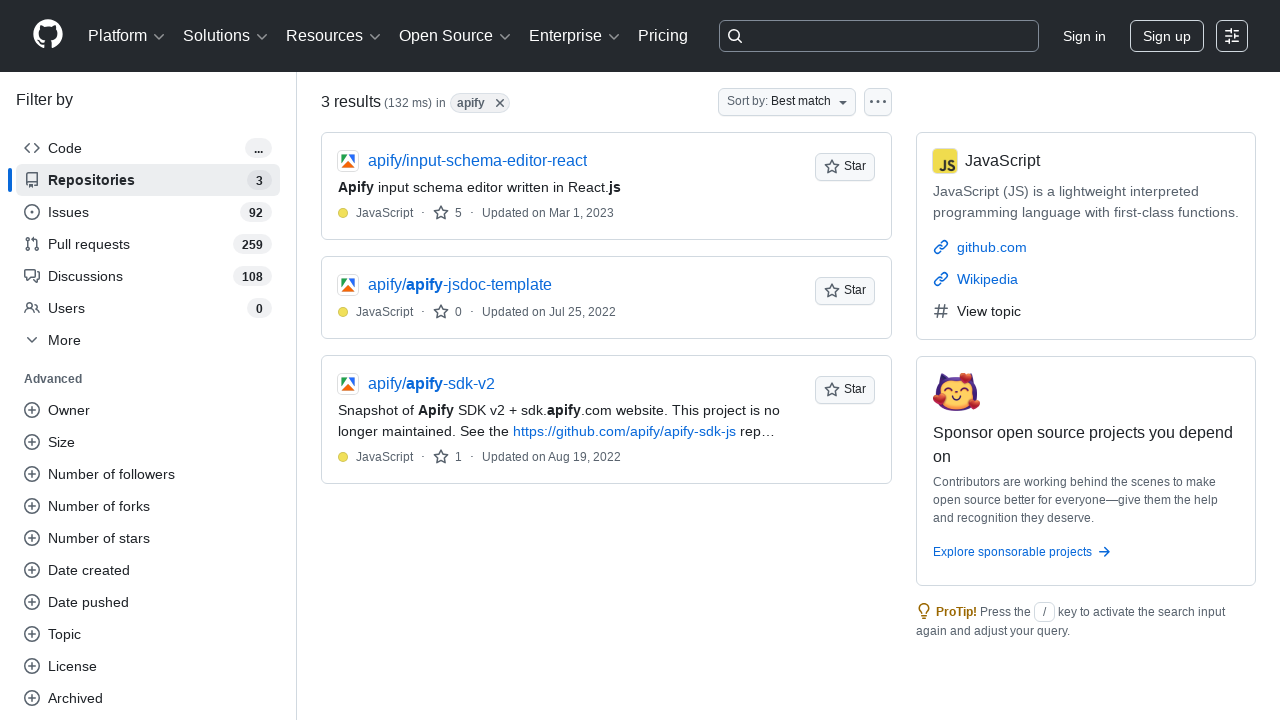